Tests pressing the space key on a target element and verifies the result text displays the correct key pressed

Starting URL: http://the-internet.herokuapp.com/key_presses

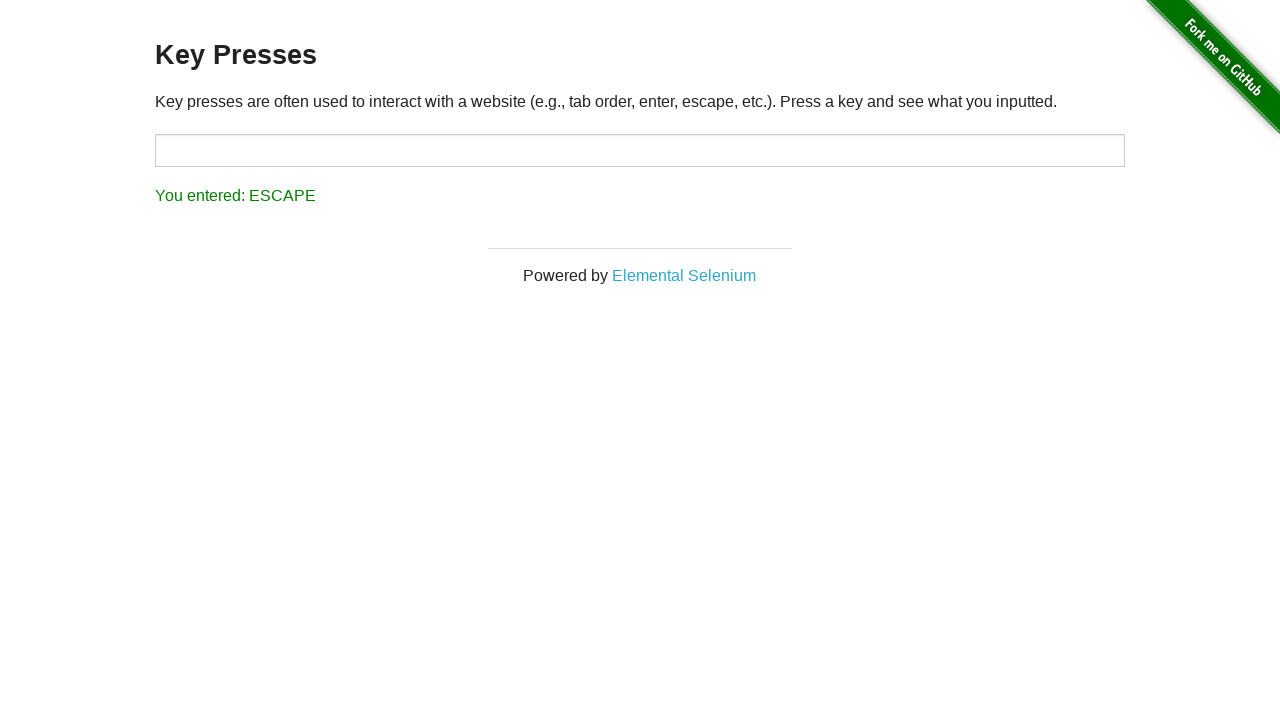

Pressed Space key on target element on #target
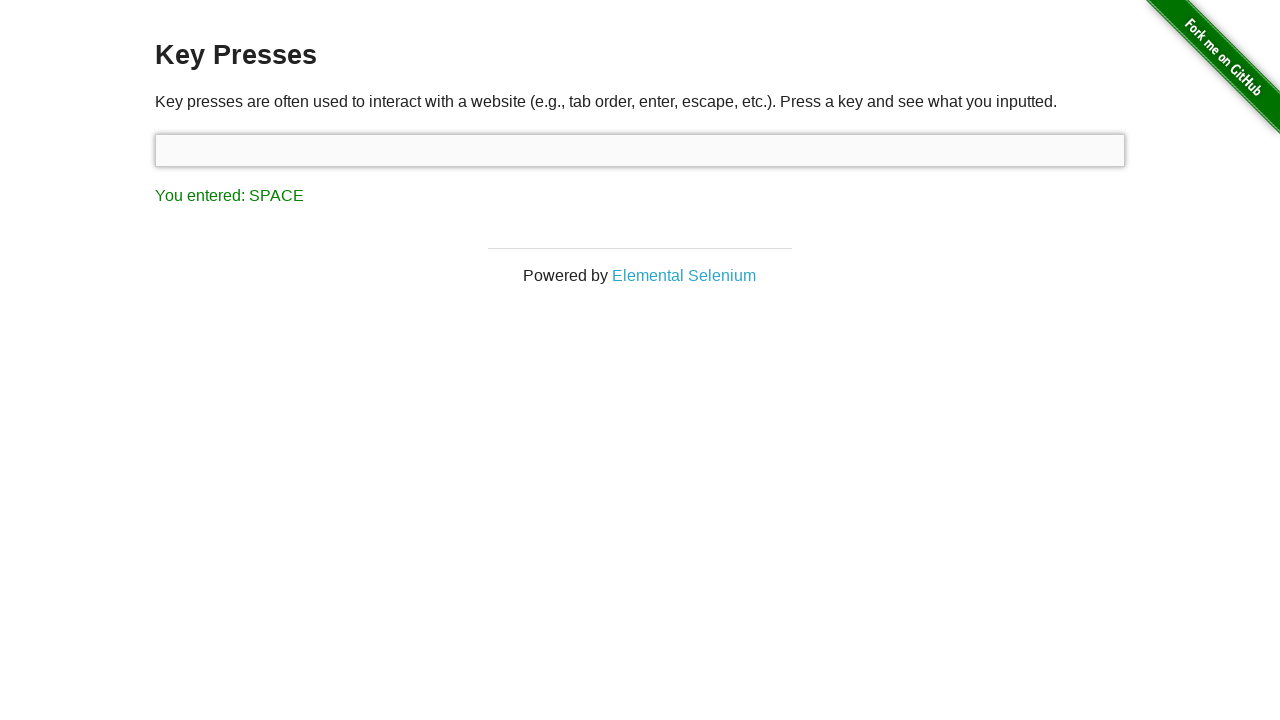

Result element loaded
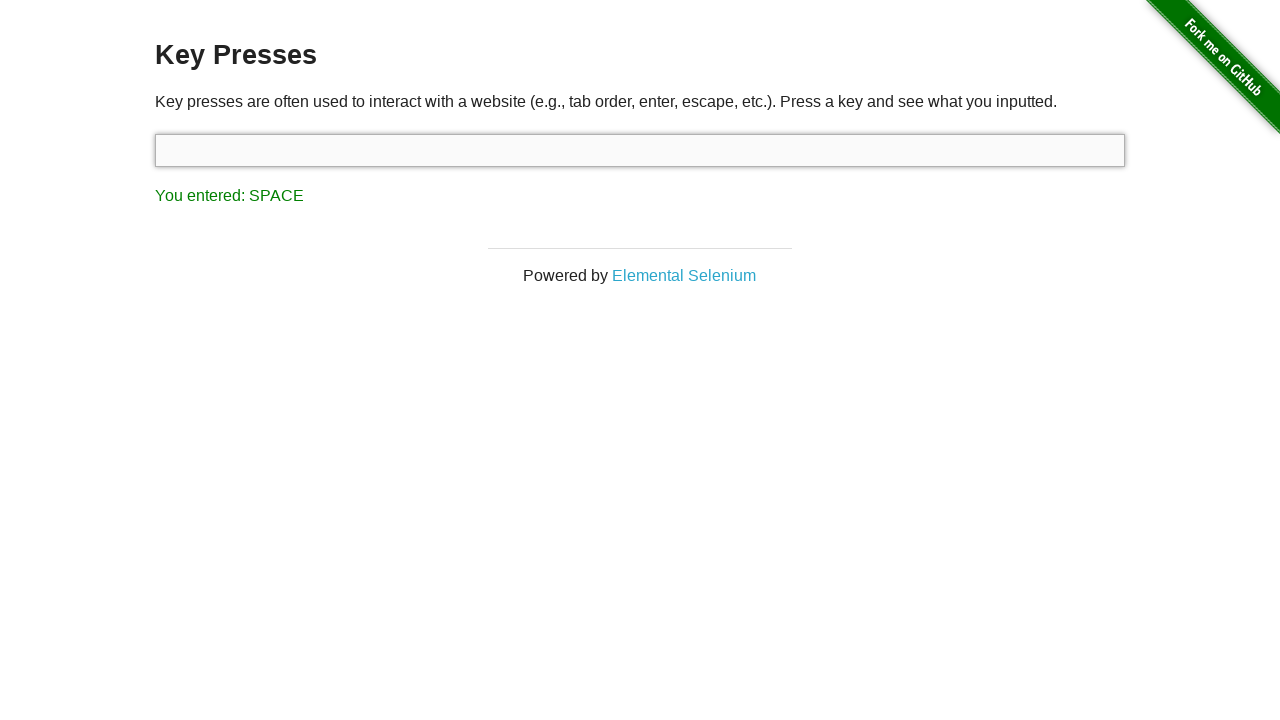

Retrieved result text content
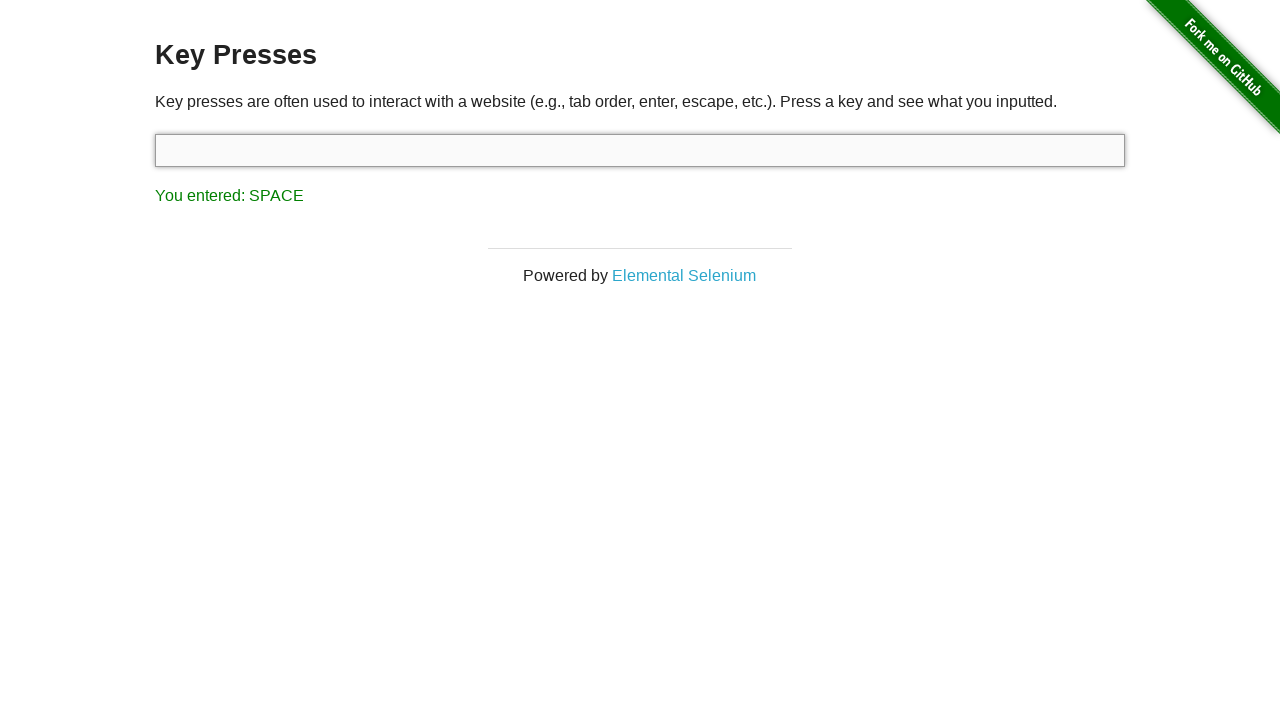

Verified result text displays 'You entered: SPACE'
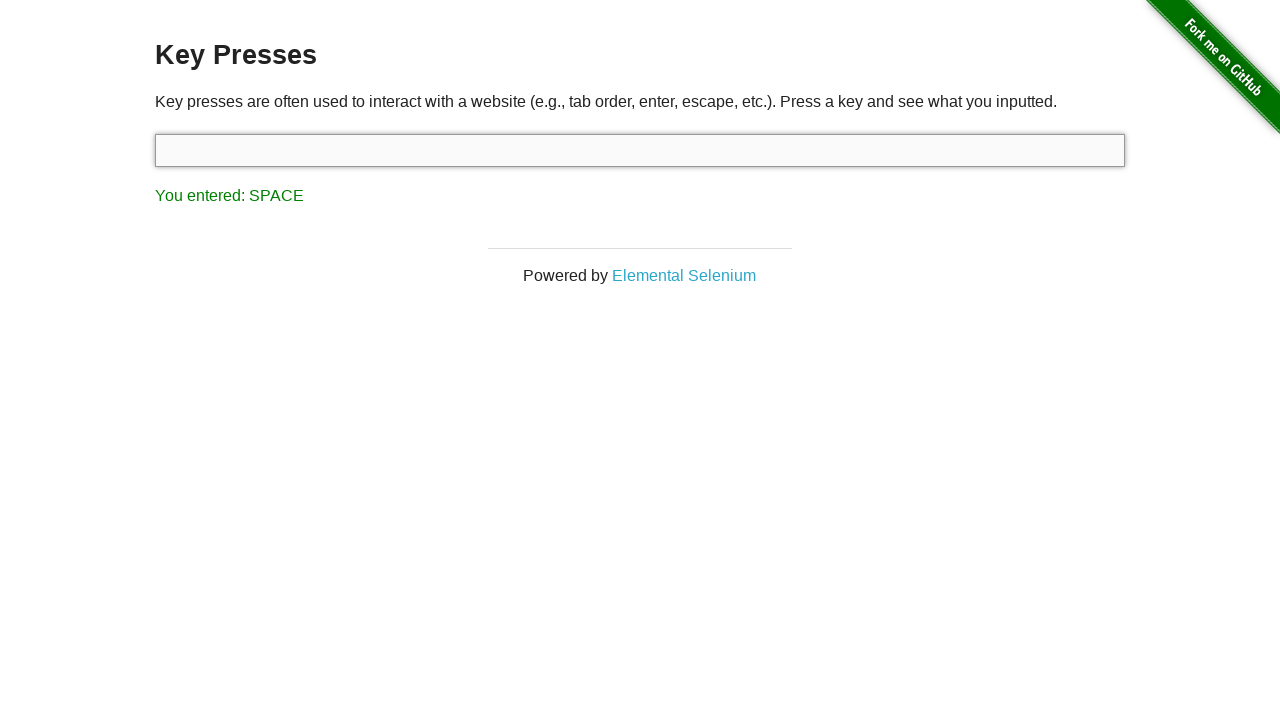

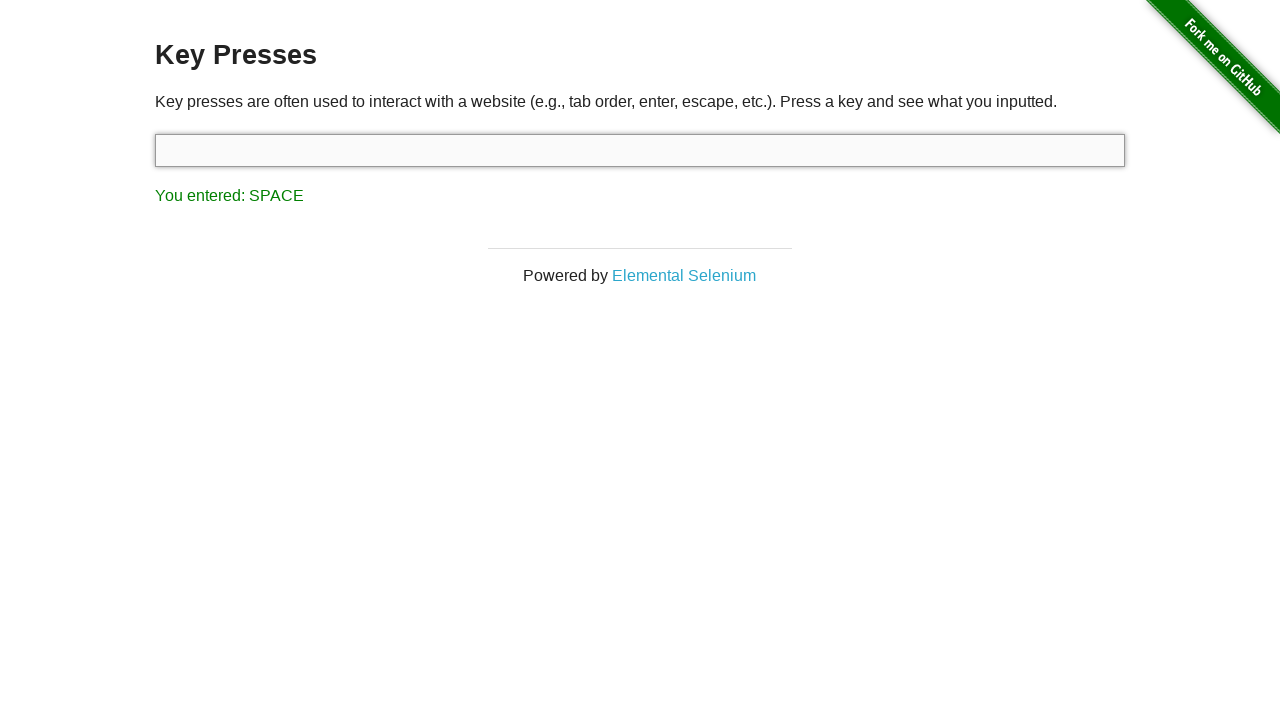